Tests drag-and-drop functionality on jQuery UI demo page by switching to an iframe and dragging an element from source to target drop zone

Starting URL: https://jqueryui.com/droppable/

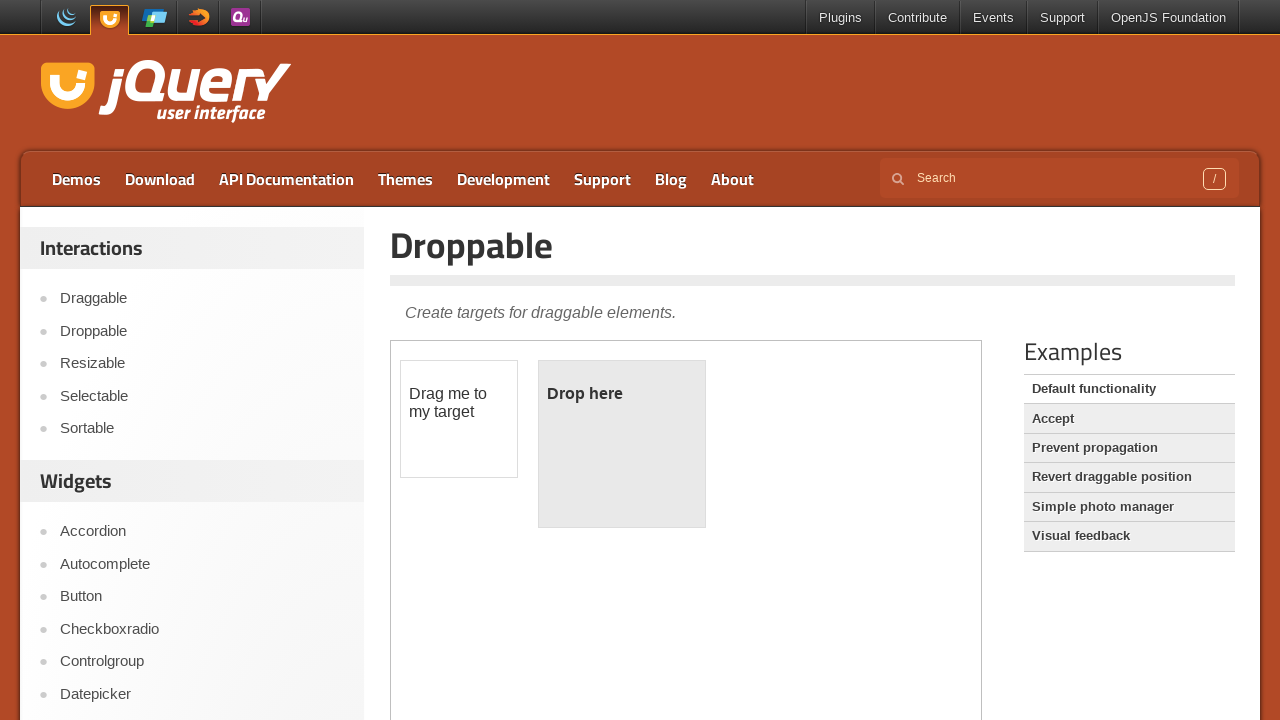

Navigated to jQuery UI droppable demo page
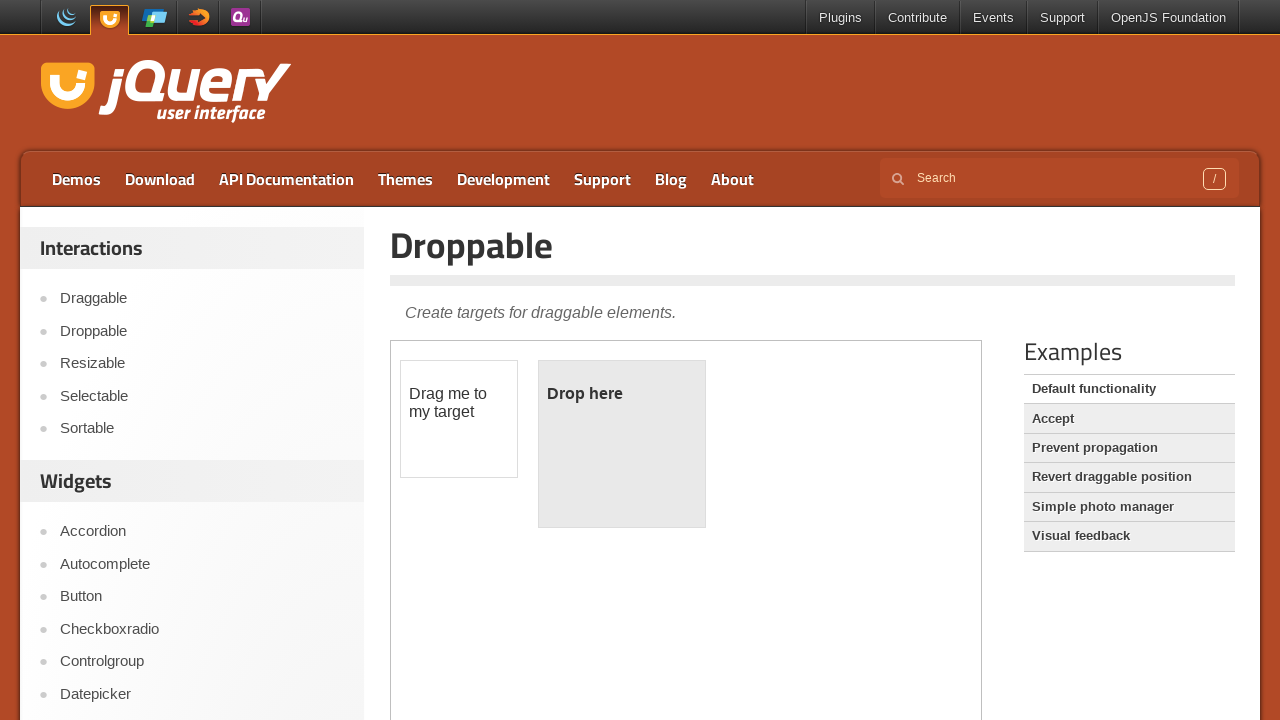

Located demo iframe for drag-and-drop test
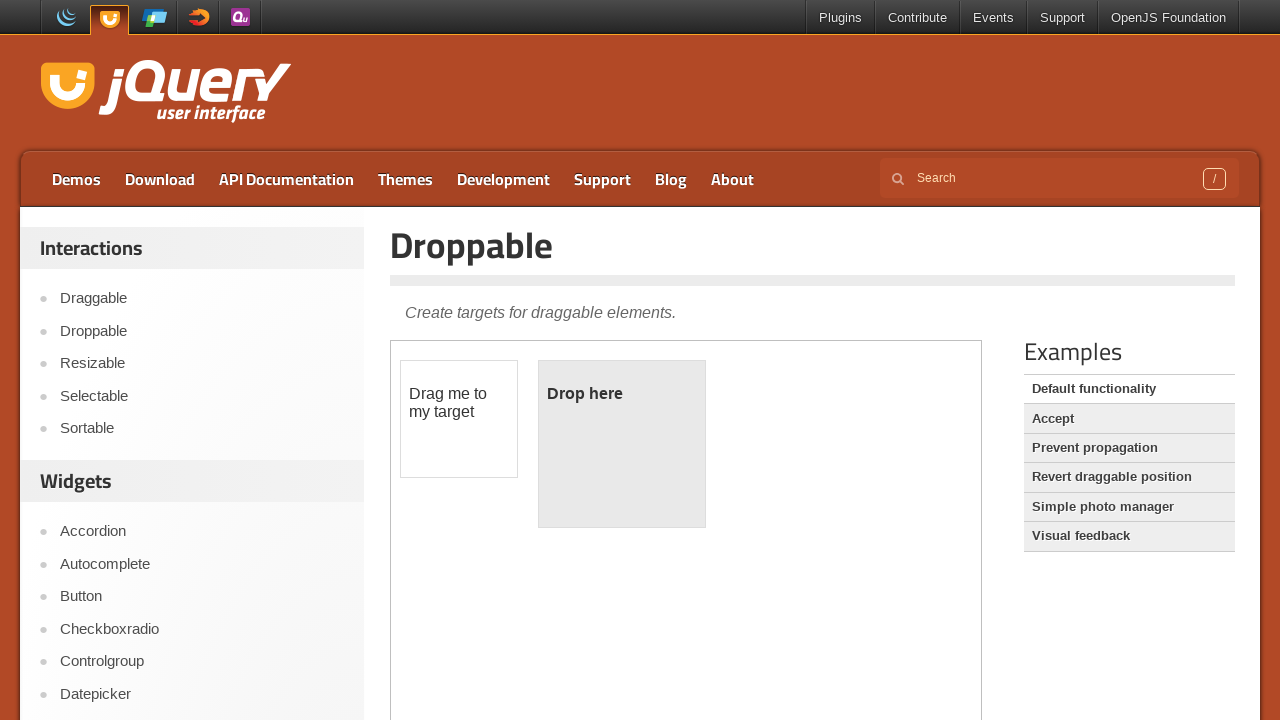

Clicked on draggable element at (459, 419) on iframe.demo-frame >> internal:control=enter-frame >> #draggable
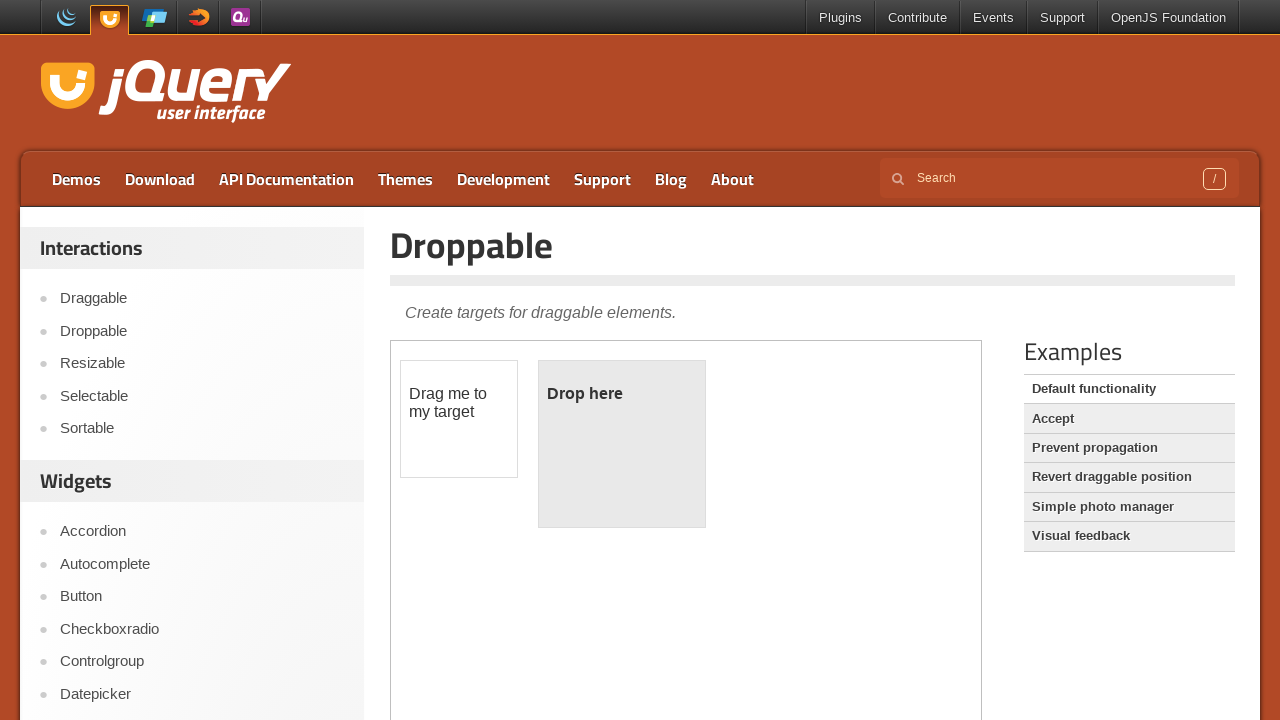

Located source and target elements for drag-and-drop
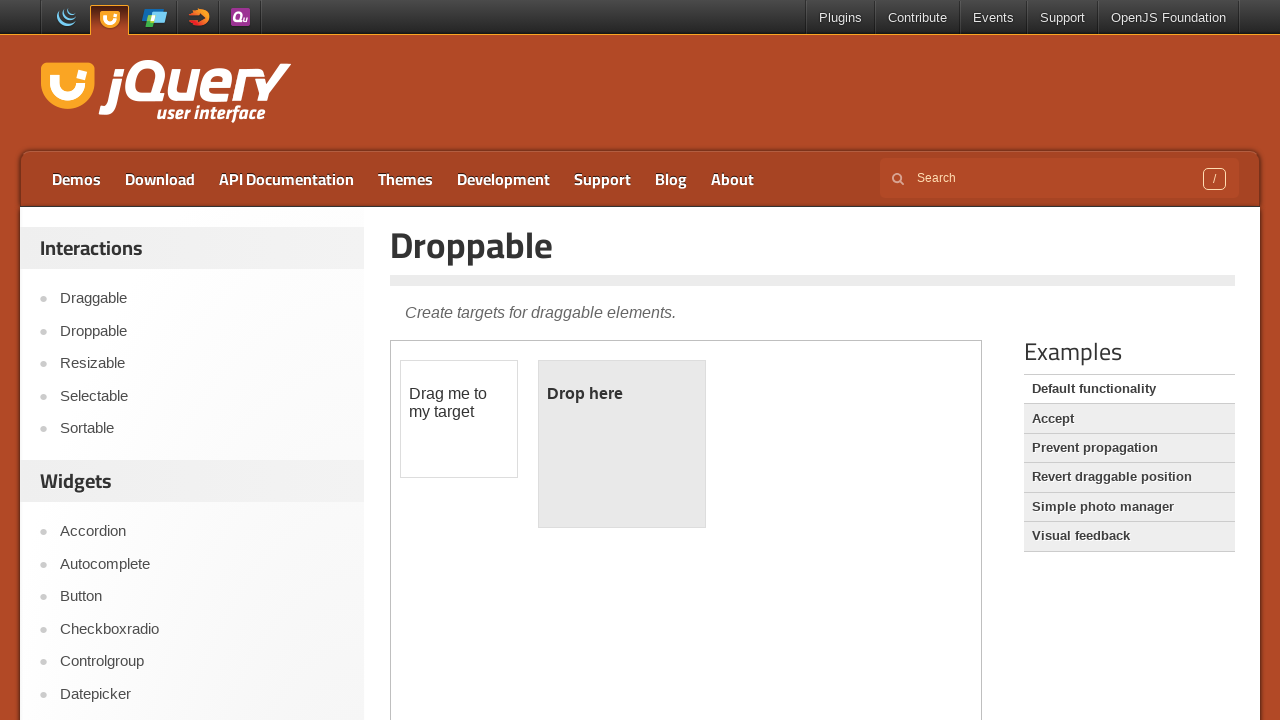

Dragged element from source to droppable target zone at (622, 444)
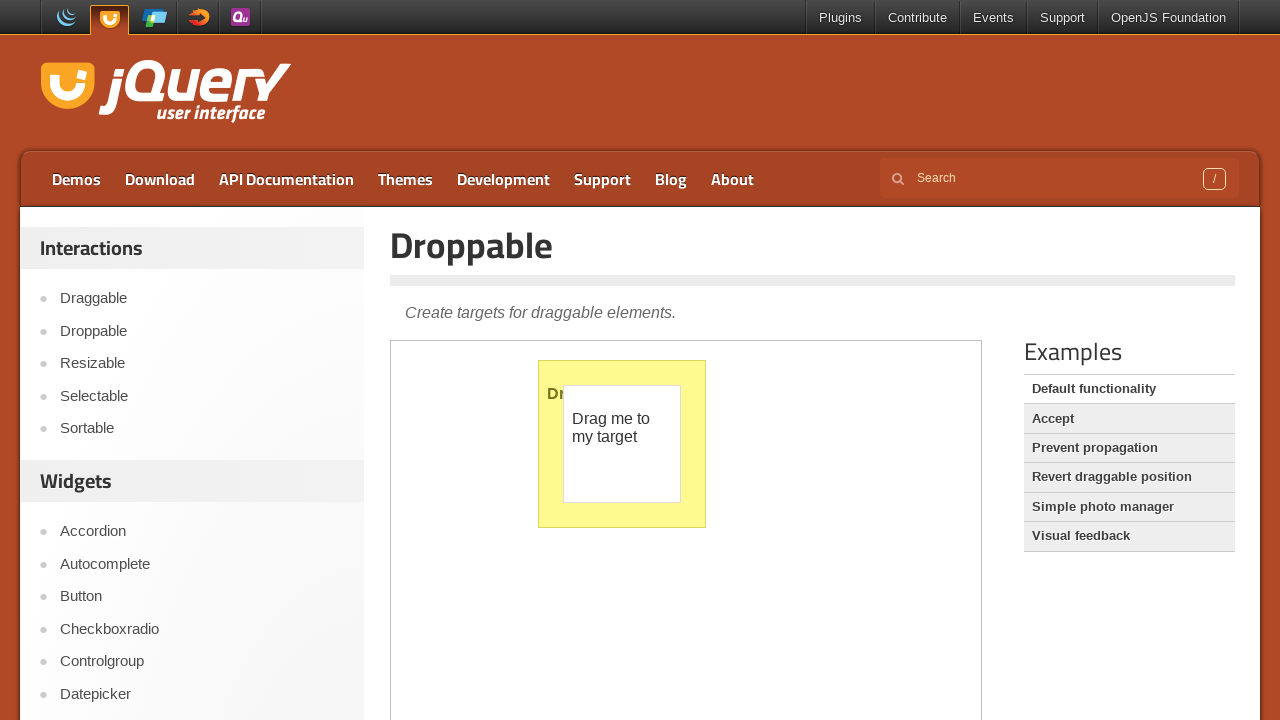

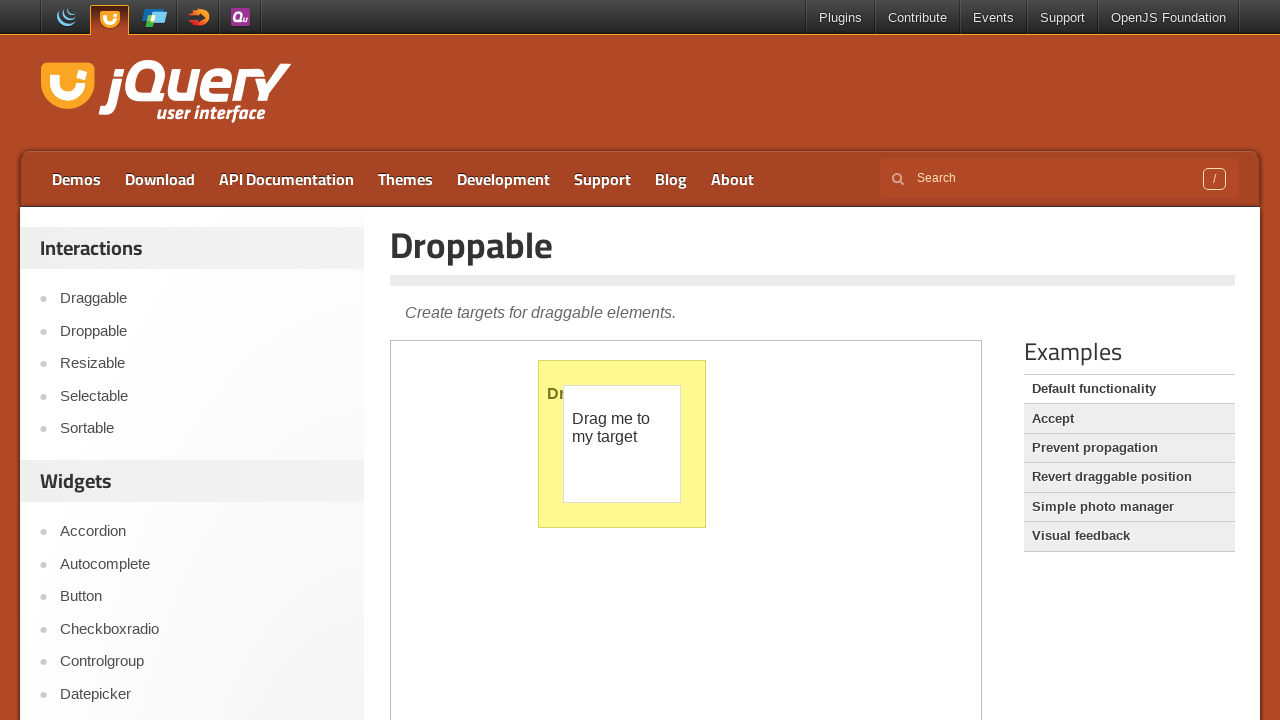